Tests user registration functionality by navigating to the registration page, filling out the form with name, email, and password, and verifying successful registration.

Starting URL: https://automationpratice.com.br/

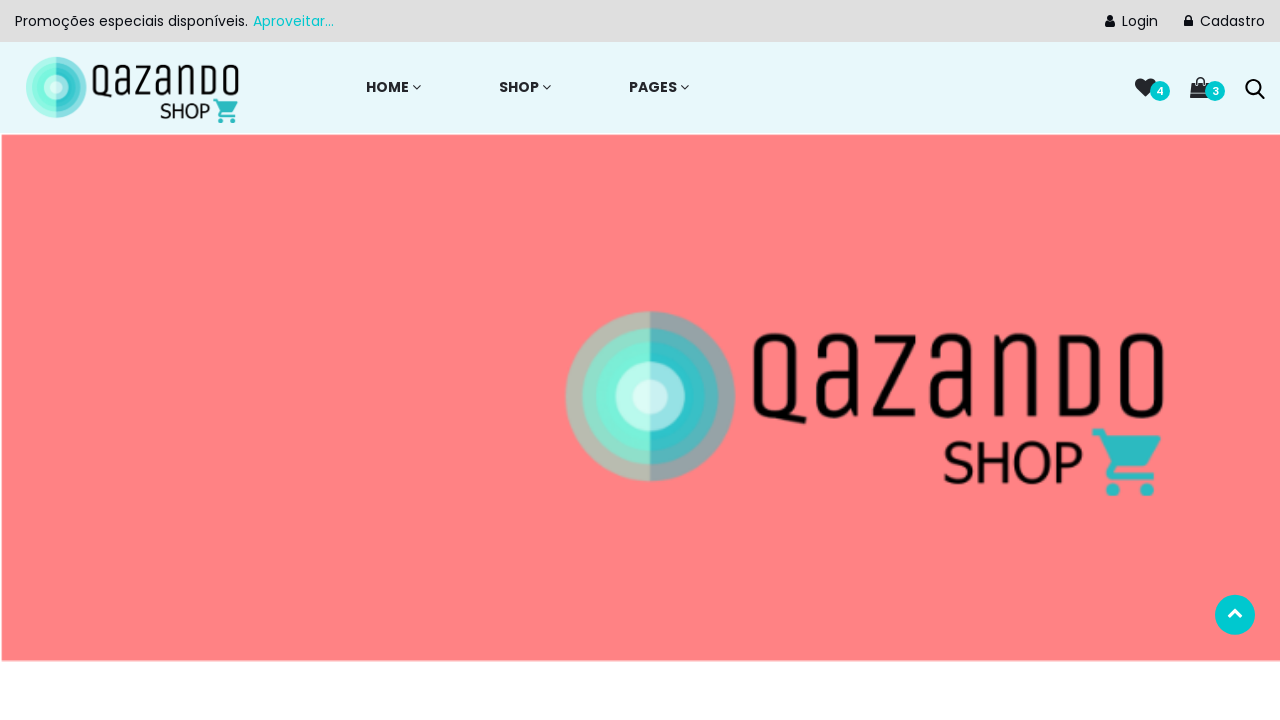

Clicked on 'Cadastro' (Registration) link at (1190, 21) on internal:role=link[name=" Cadastro"i]
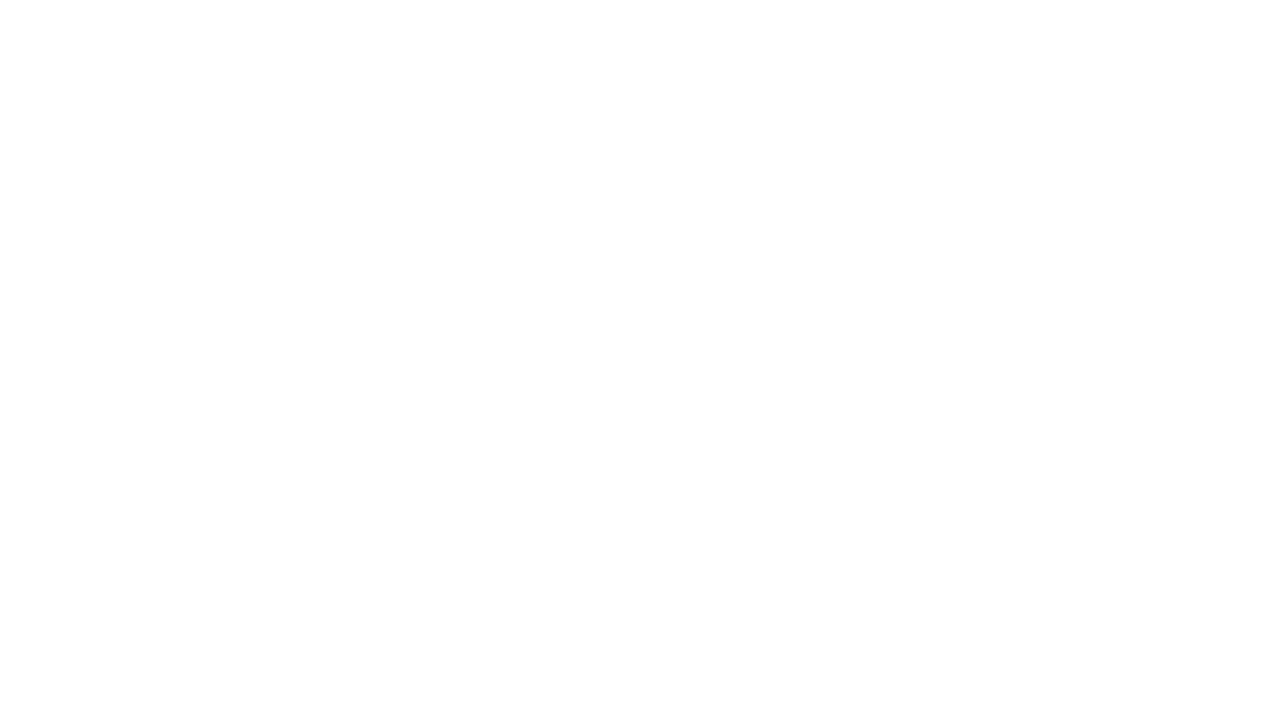

Clicked on username field at (640, 334) on #user
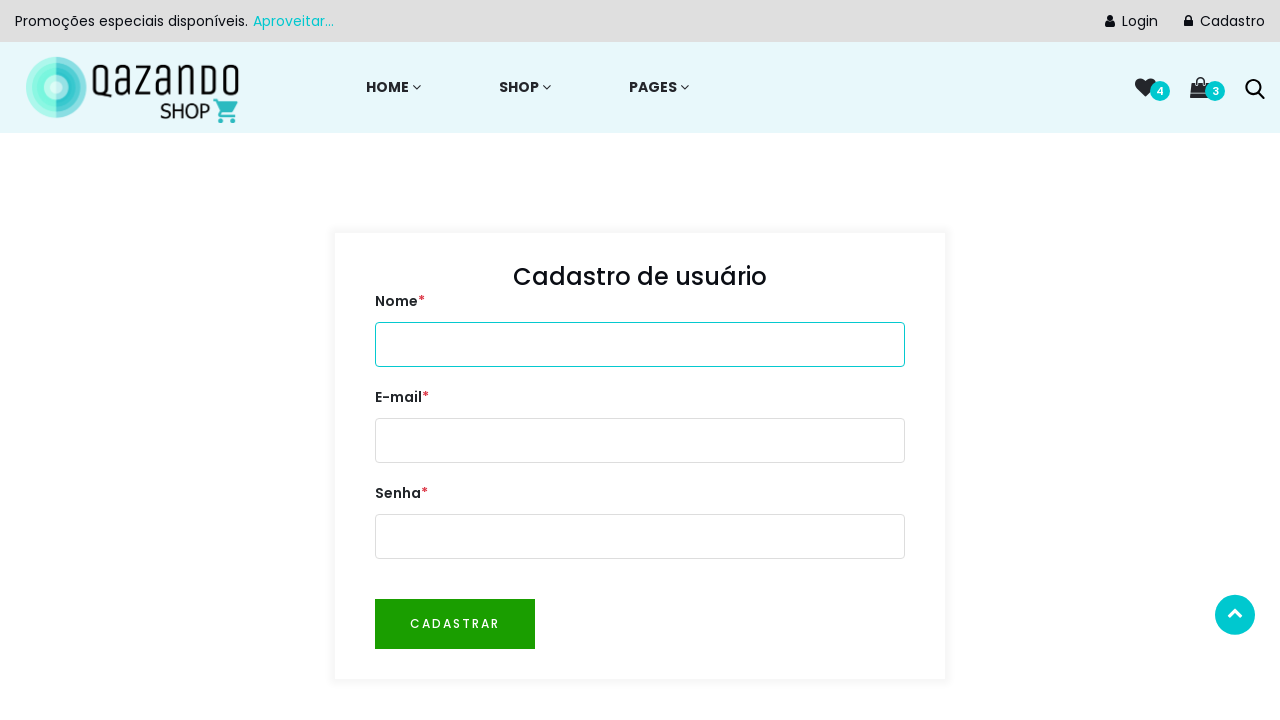

Filled username field with 'MariaTest' on #user
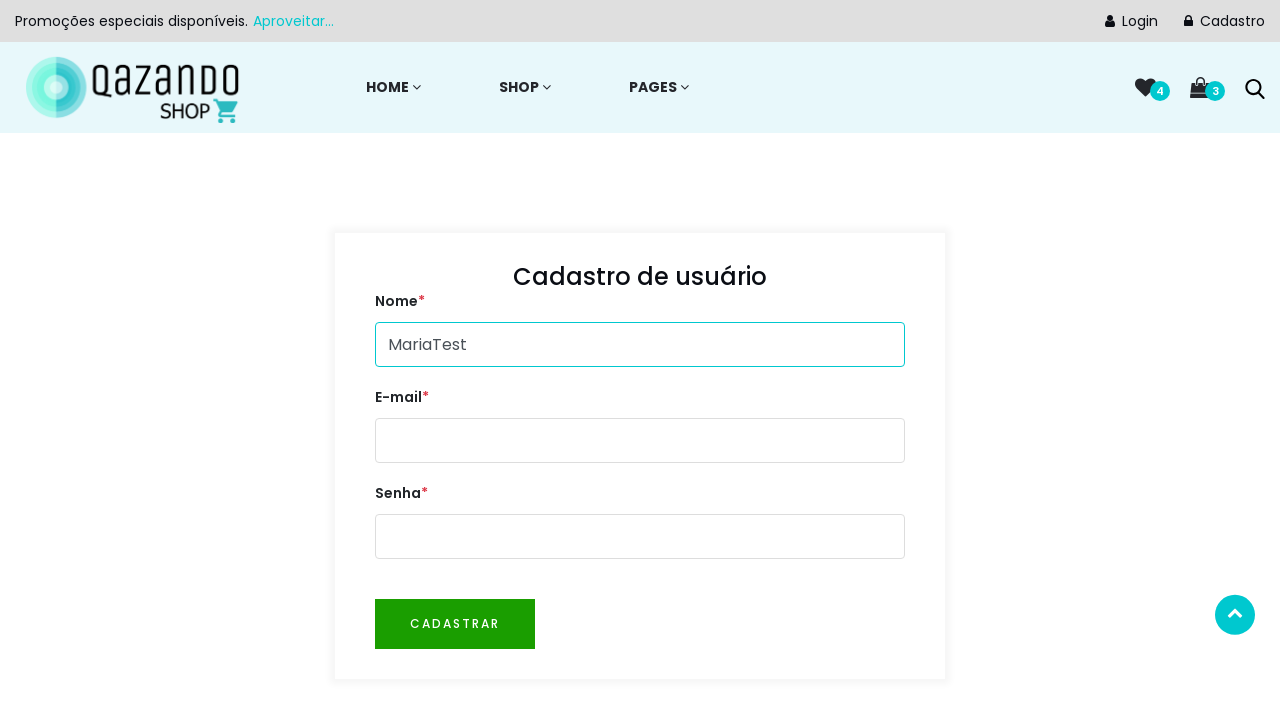

Filled email field with 'maria.test2024@example.com' on #email
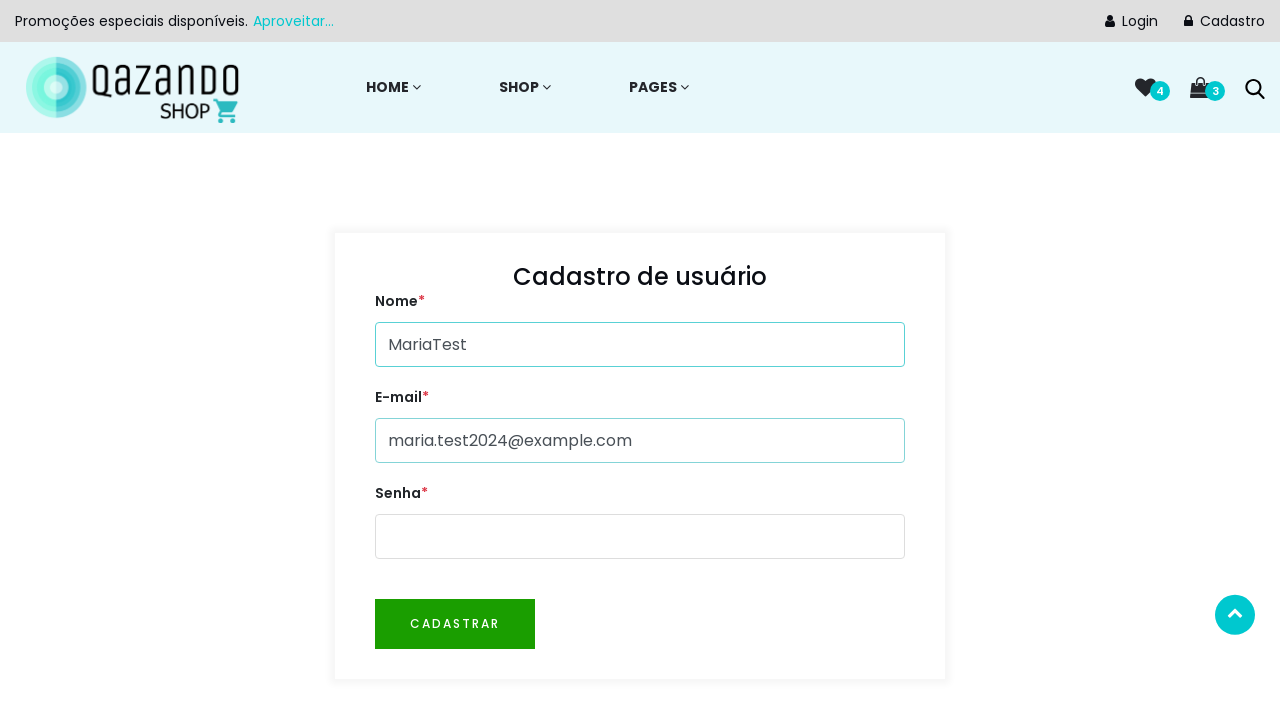

Filled password field with 'SecurePass789' on #password
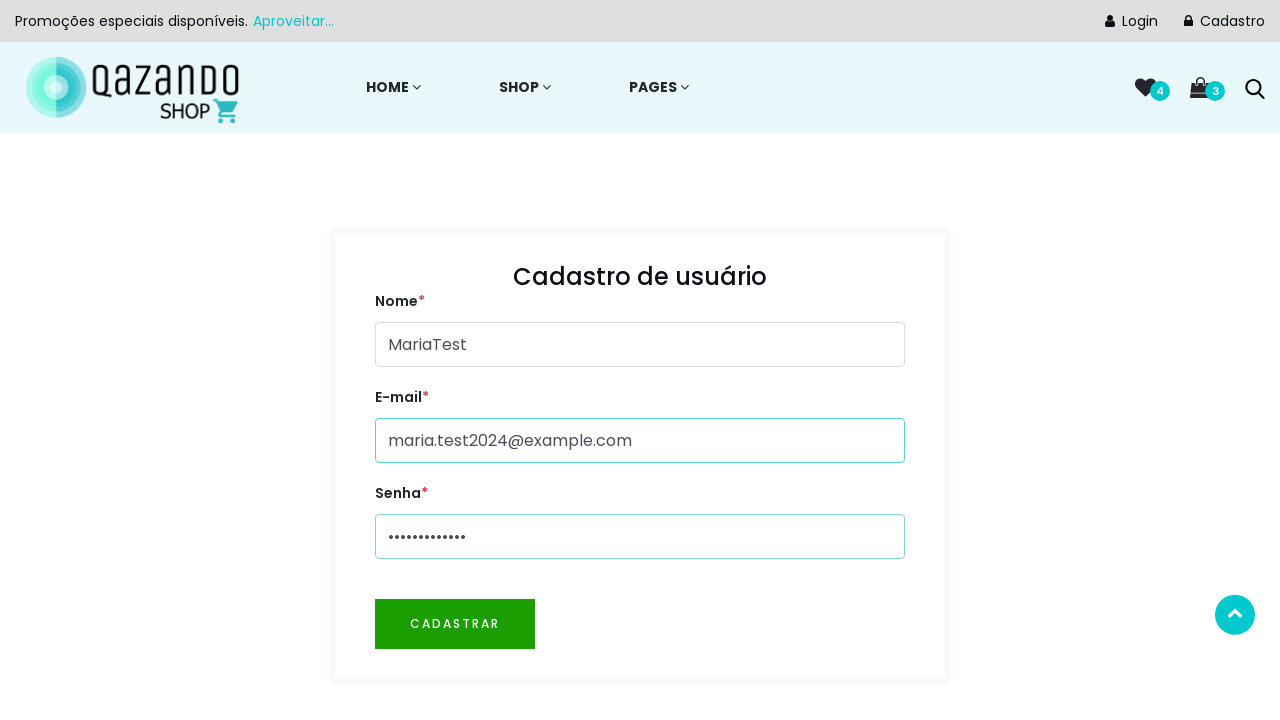

Clicked 'Cadastrar' (Register) button to submit registration form at (455, 624) on internal:role=button[name="Cadastrar"i]
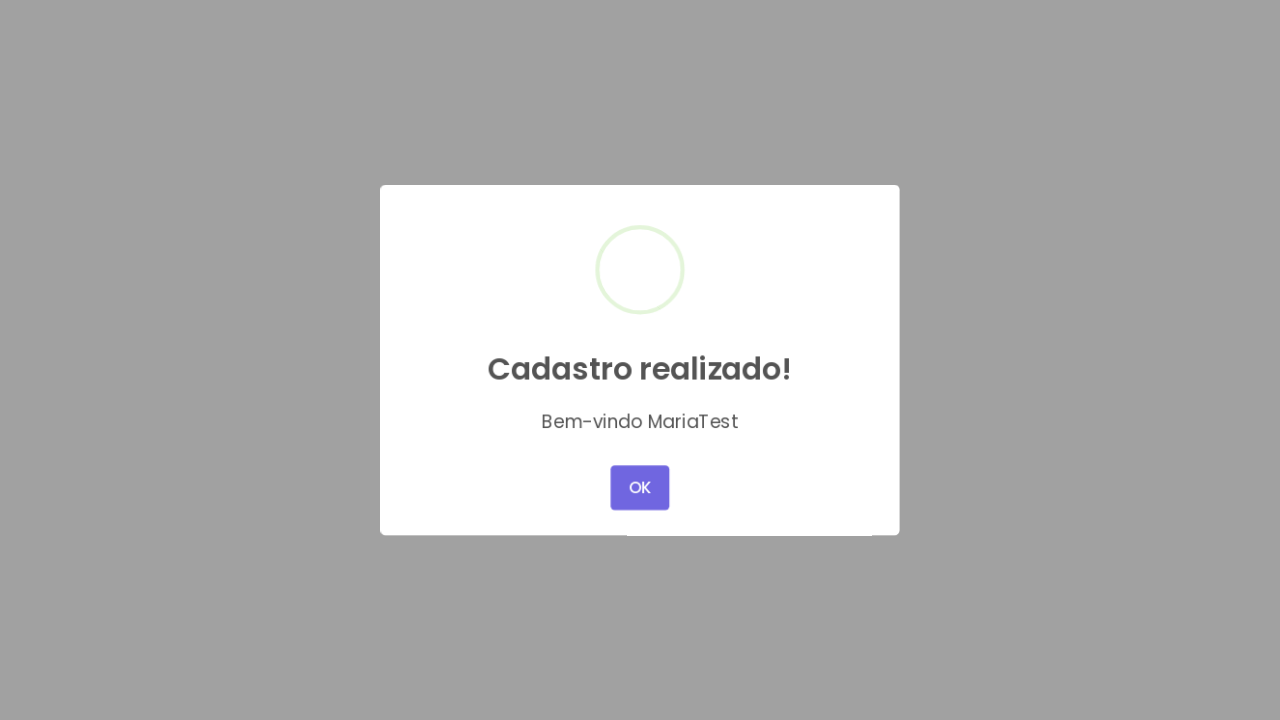

Verified registration success - 'Cadastro realizado!' heading is visible at (640, 357) on internal:role=heading[name="Cadastro realizado!"i]
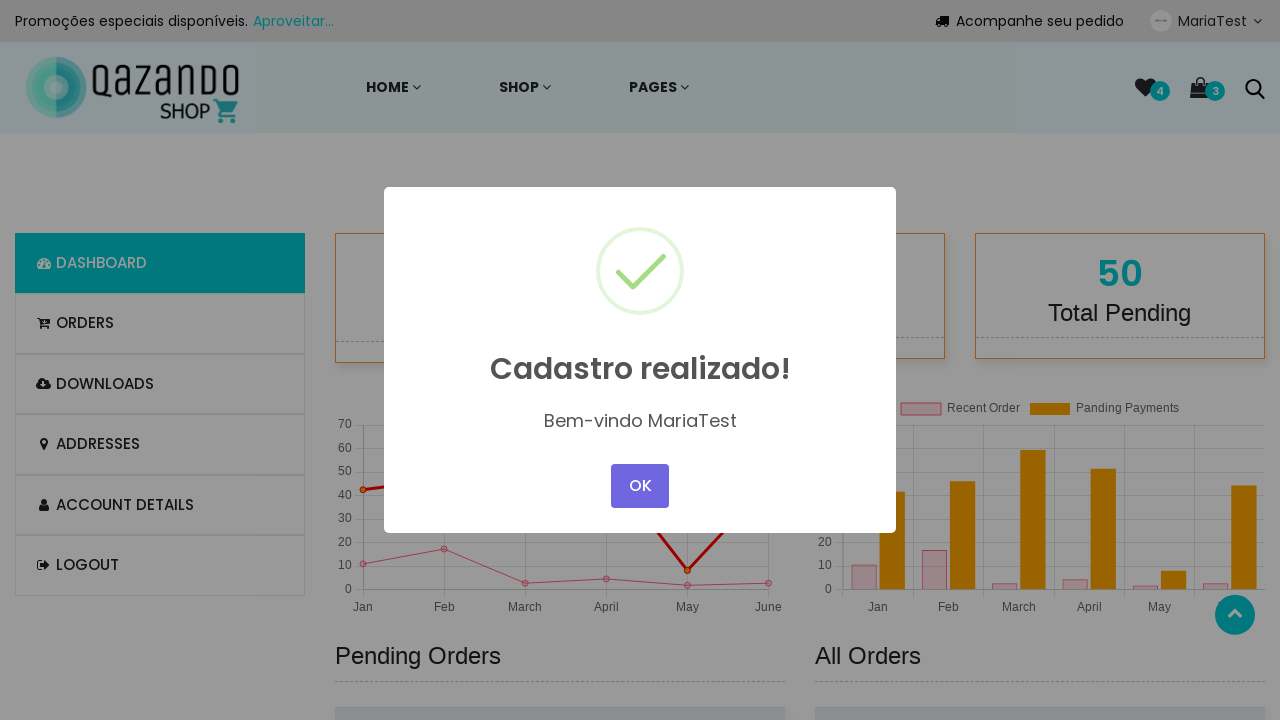

Verified welcome message 'Bem-vindo MariaTest' is displayed at (640, 414) on internal:text="Bem-vindo MariaTest"i
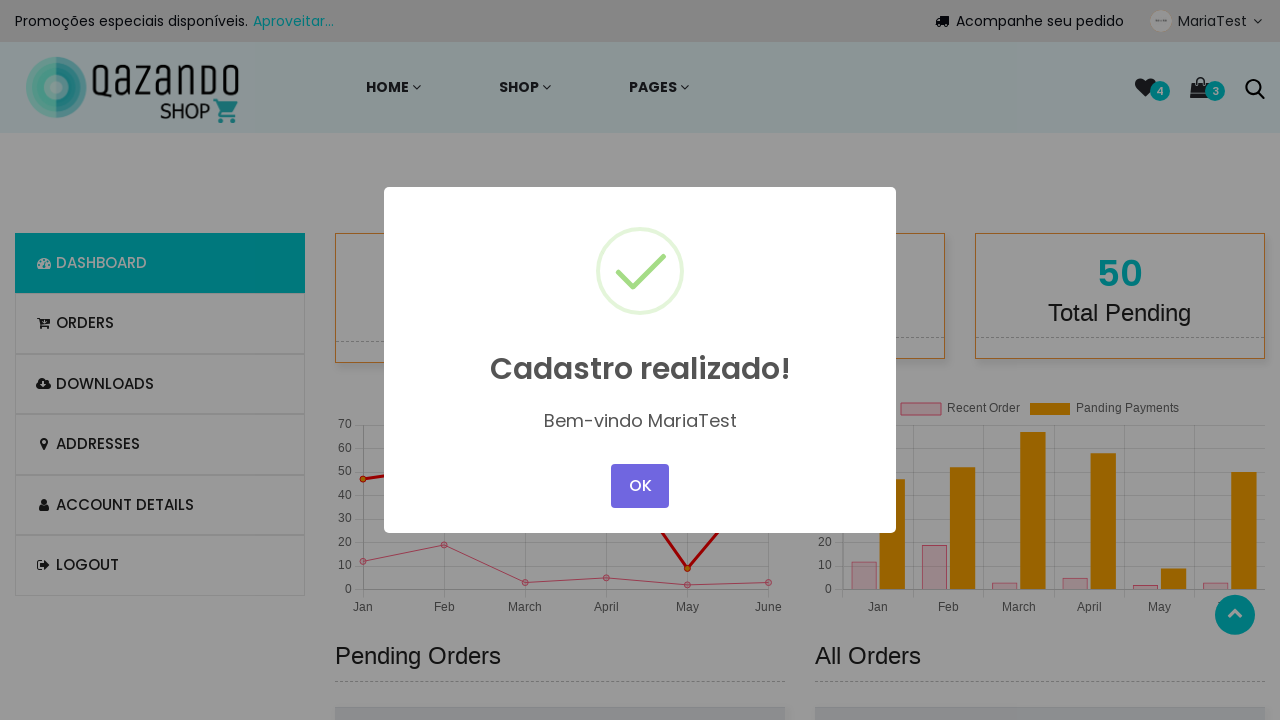

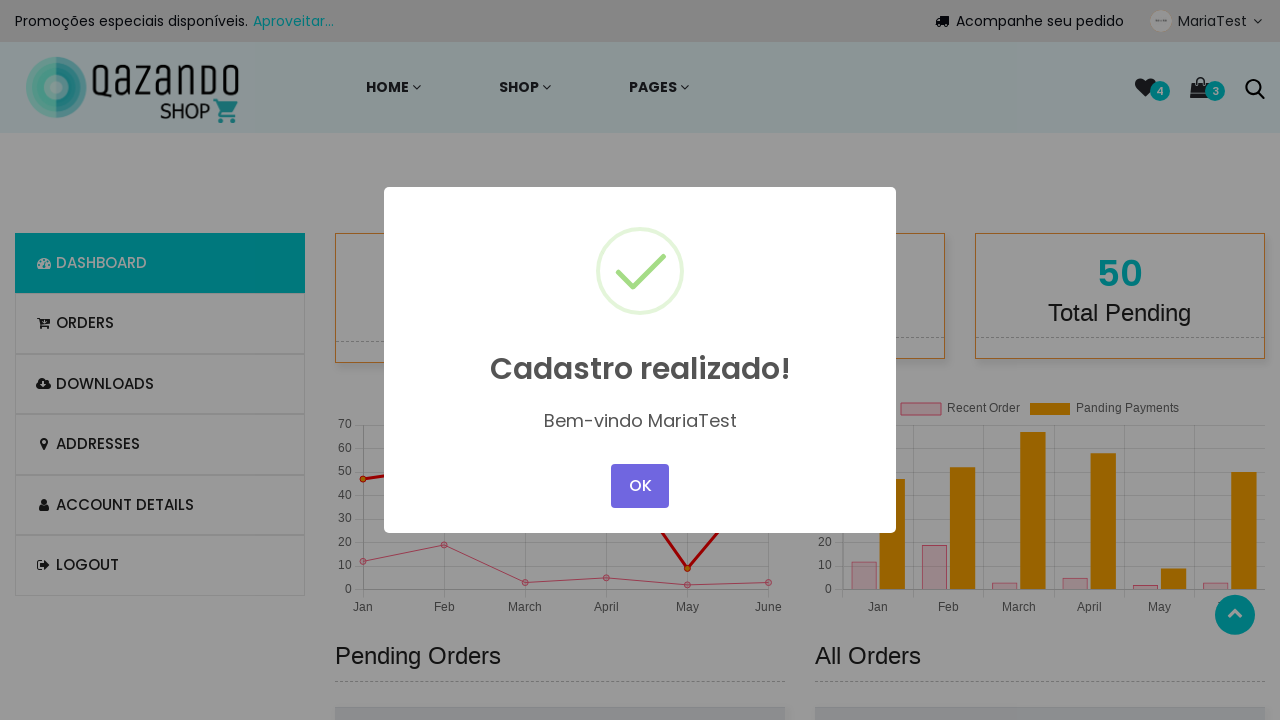